Tests drag and drop functionality on the jQuery UI droppable demo page by dragging an element and dropping it onto a target drop zone.

Starting URL: https://jqueryui.com/droppable/

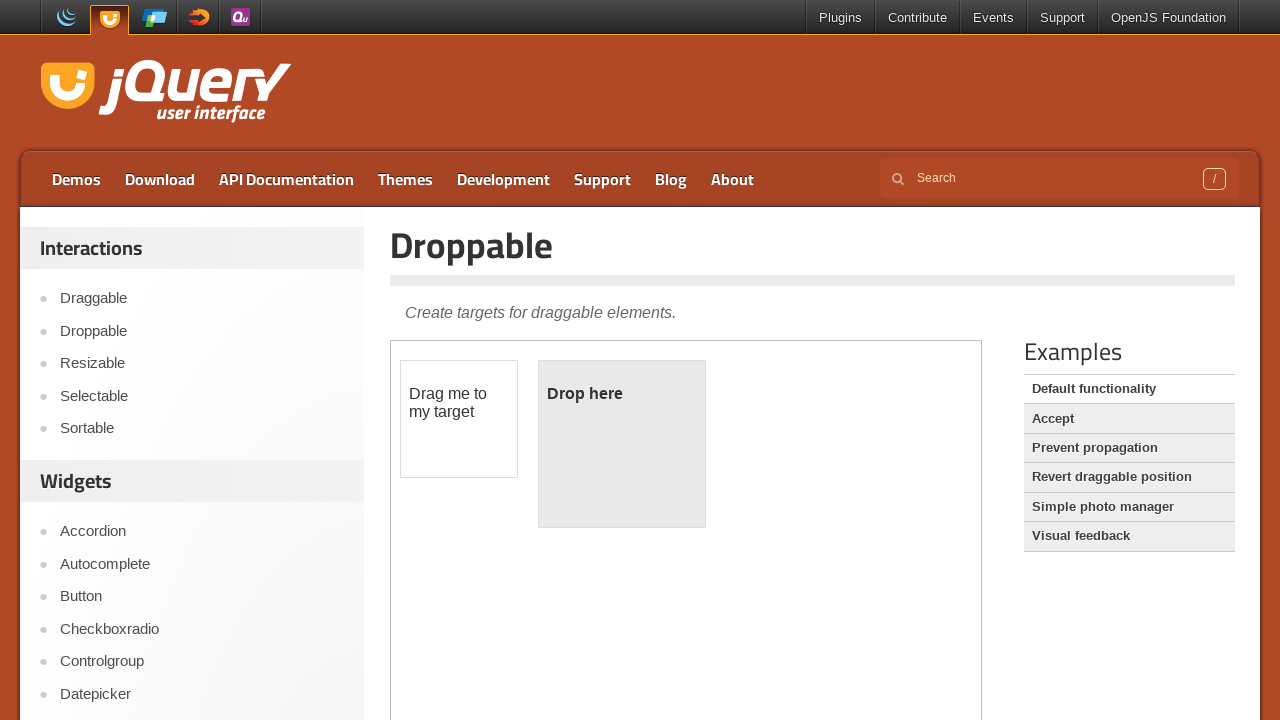

Located demo iframe
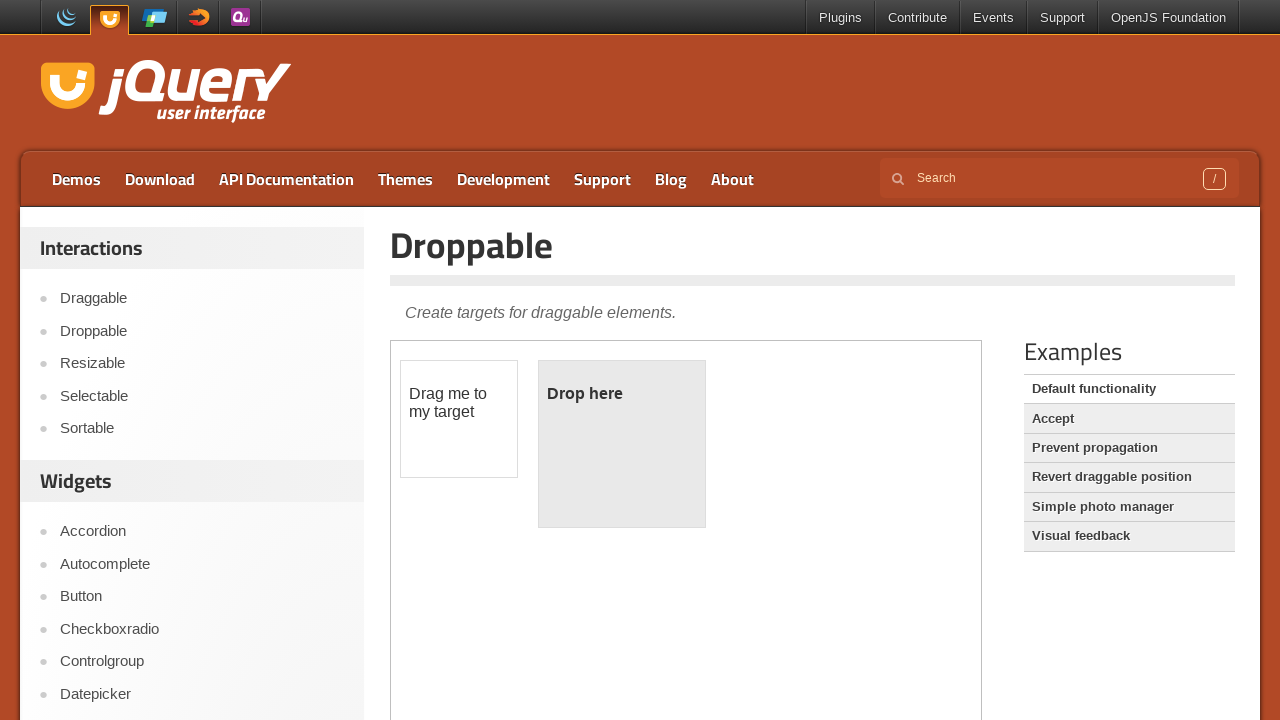

Located draggable element within iframe
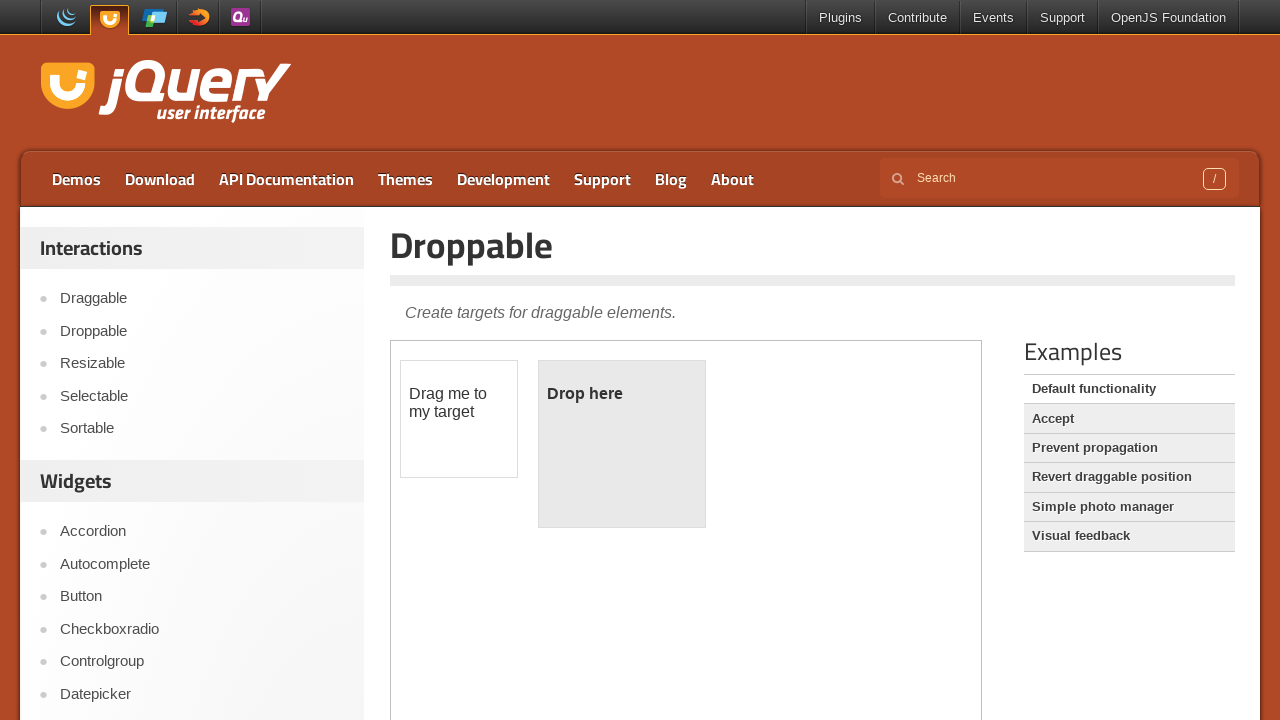

Located droppable target element within iframe
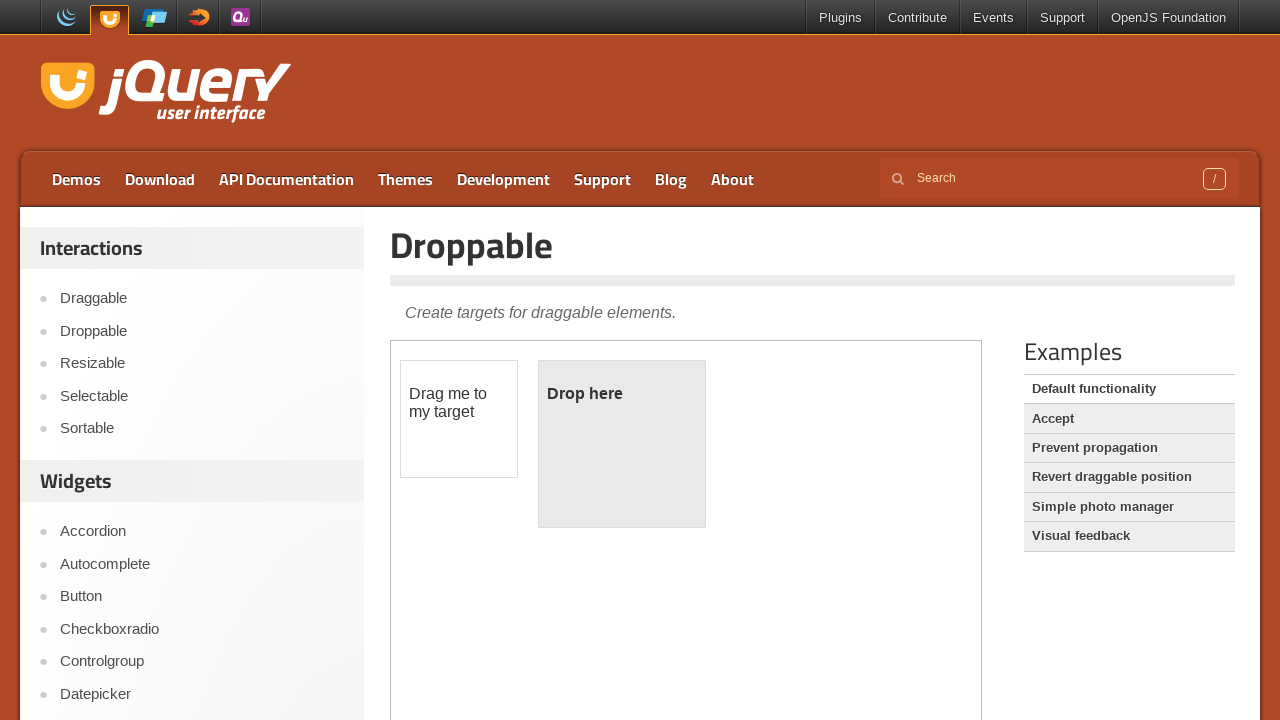

Draggable element became visible
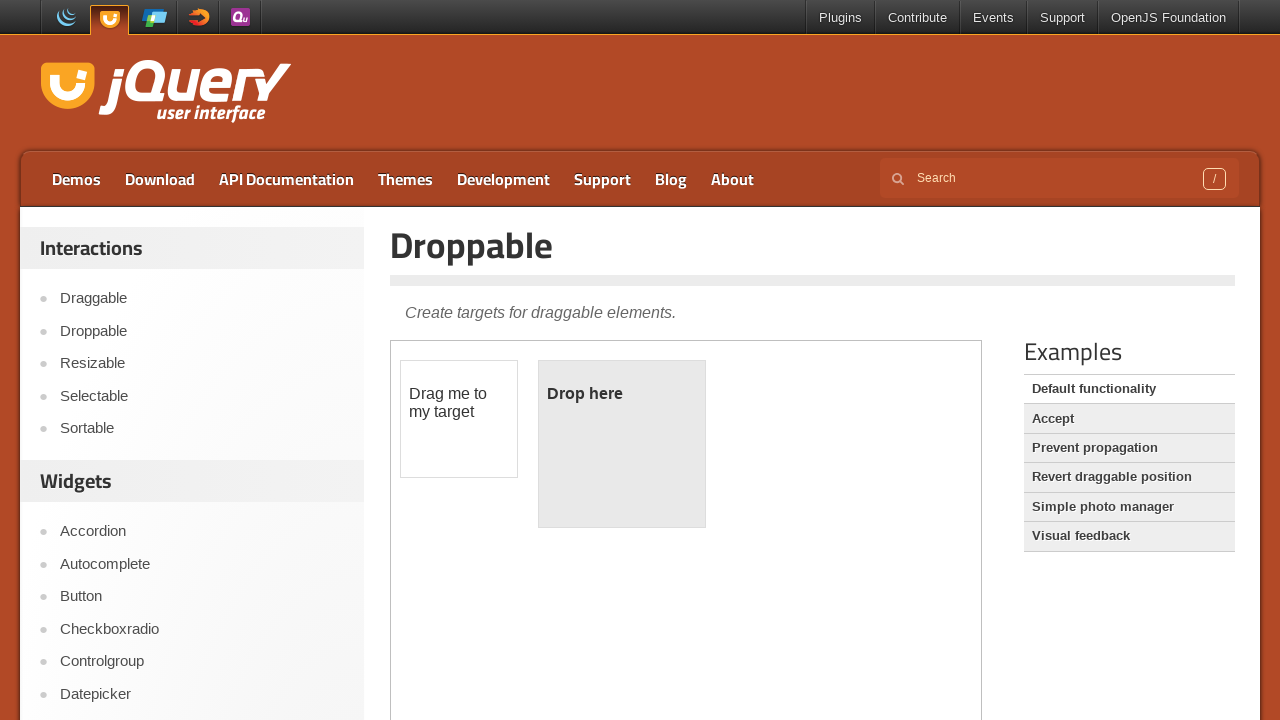

Droppable target element became visible
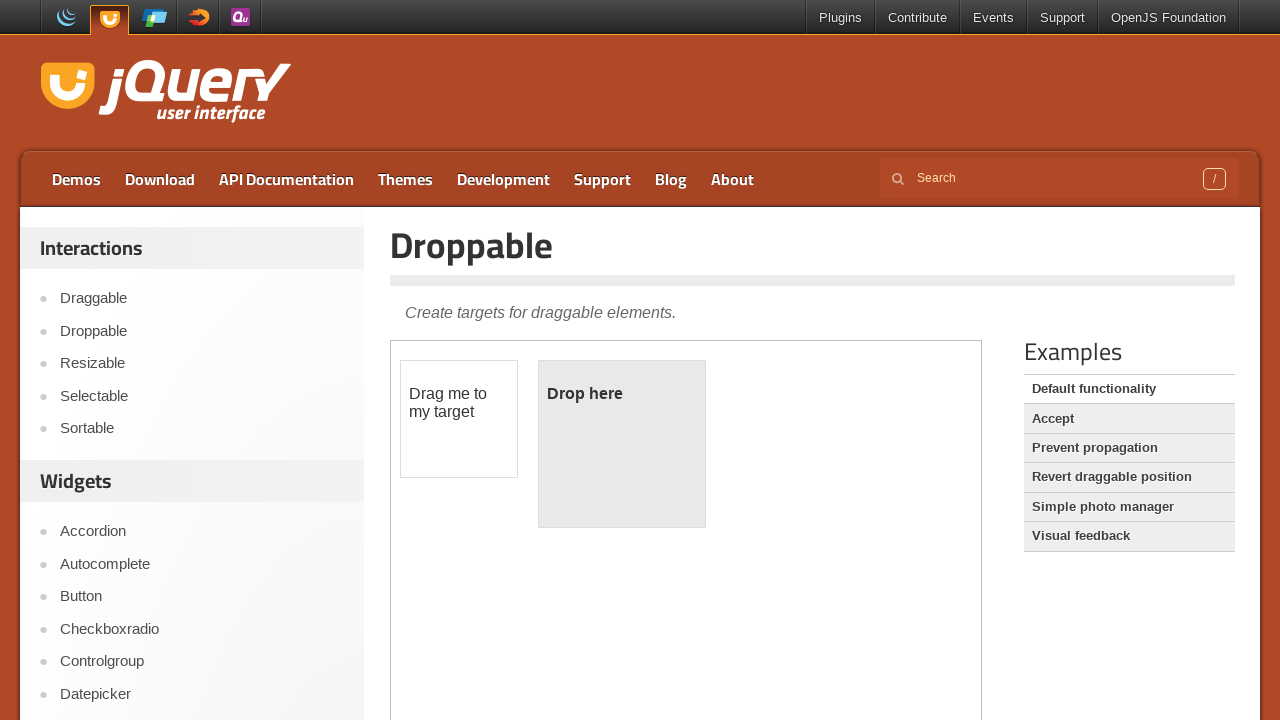

Successfully dragged element and dropped it onto target drop zone at (622, 444)
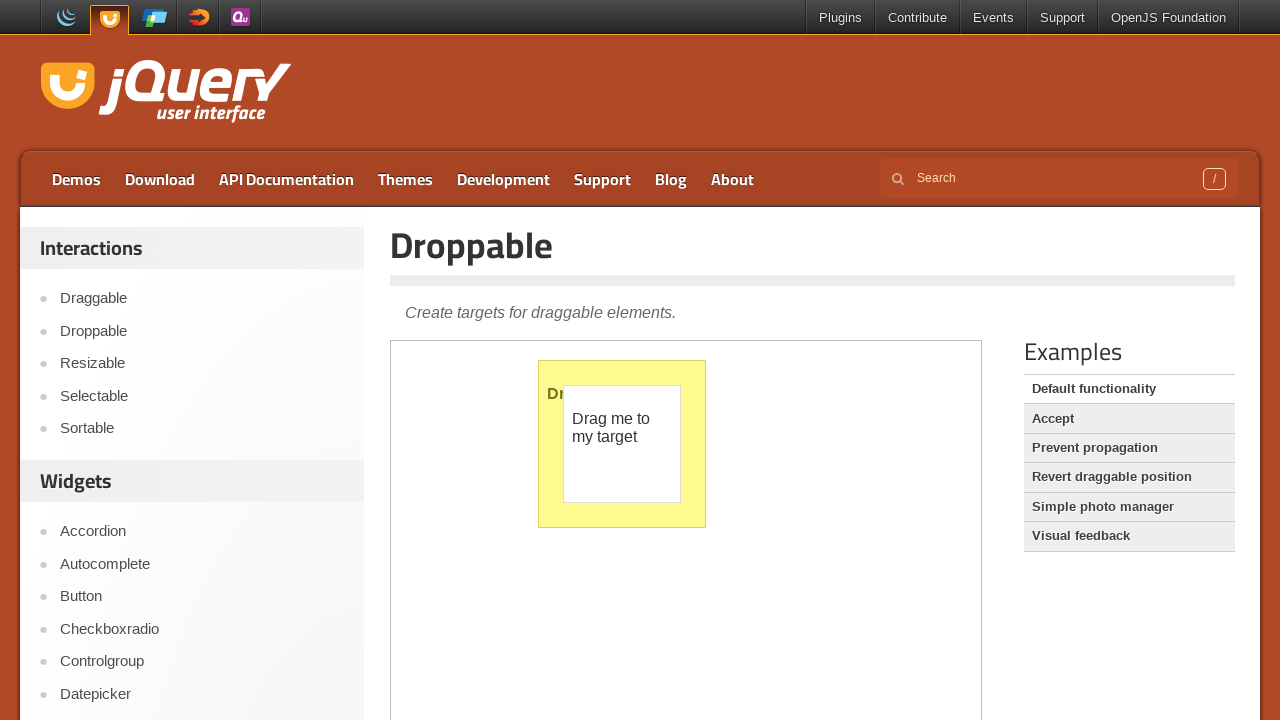

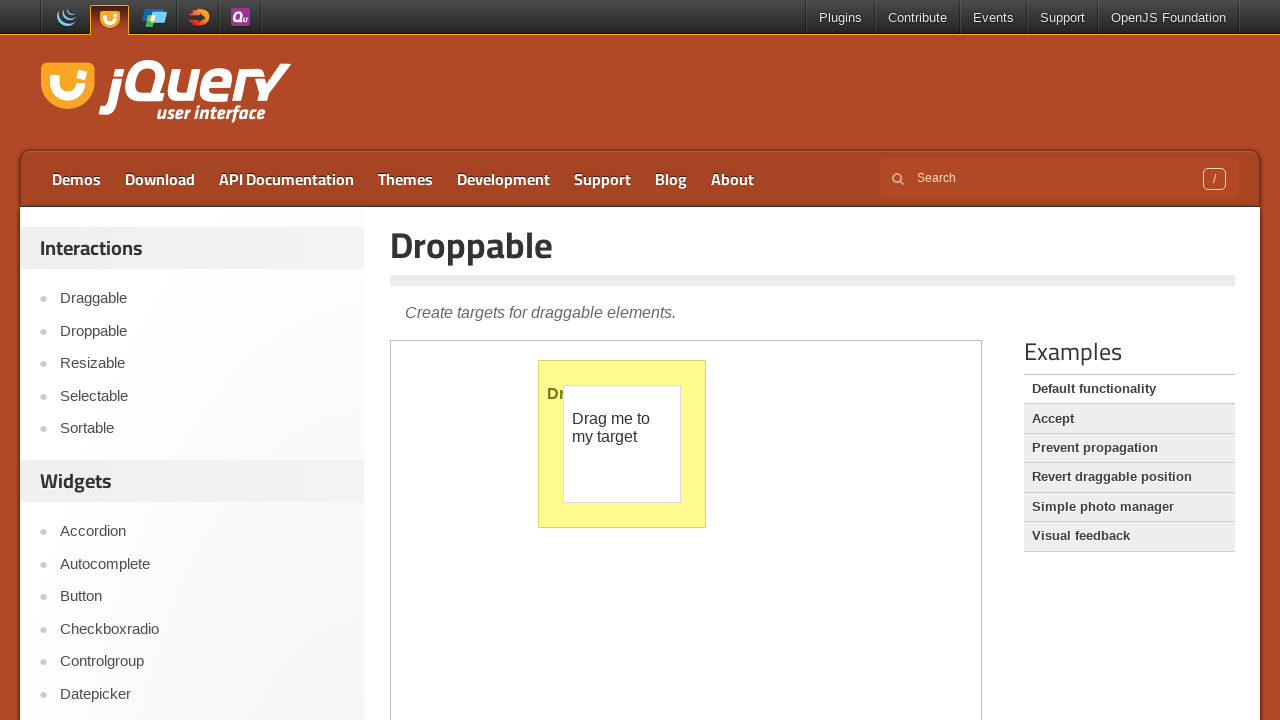